Tests a wait scenario where a button becomes clickable after some delay, clicks it, and verifies a success message appears

Starting URL: http://suninjuly.github.io/wait2.html

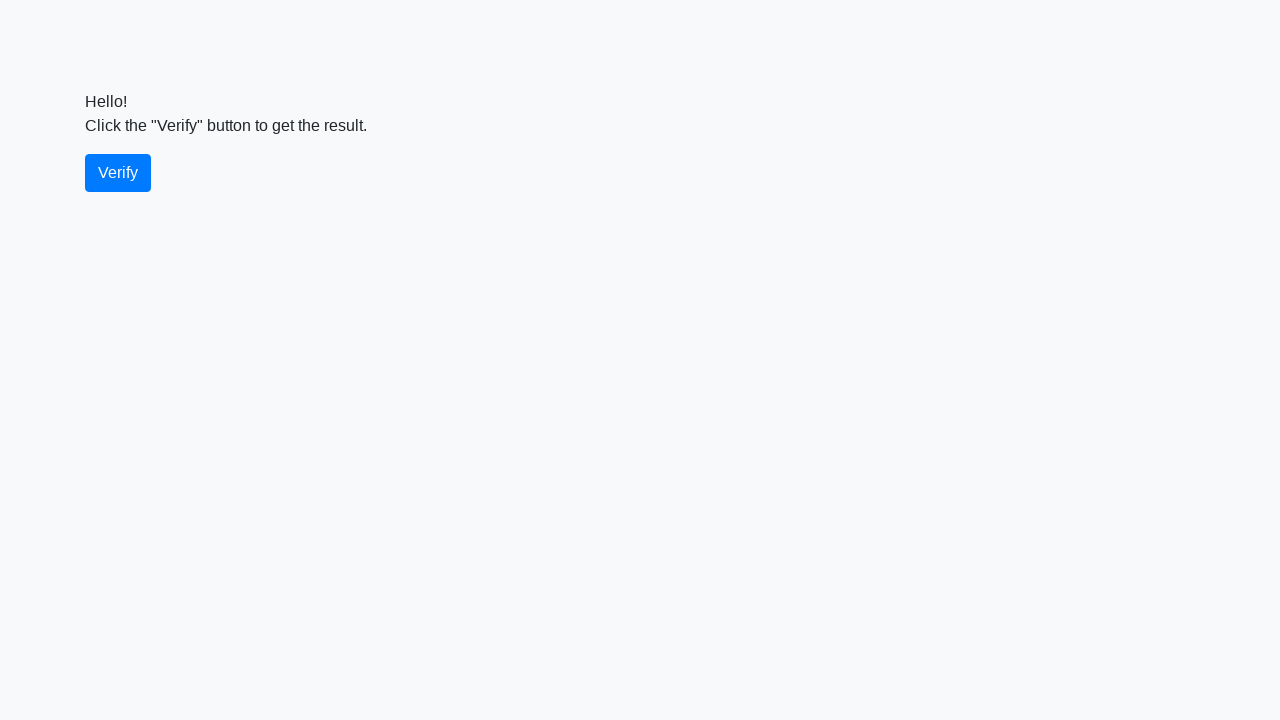

Waited for verify button to become visible
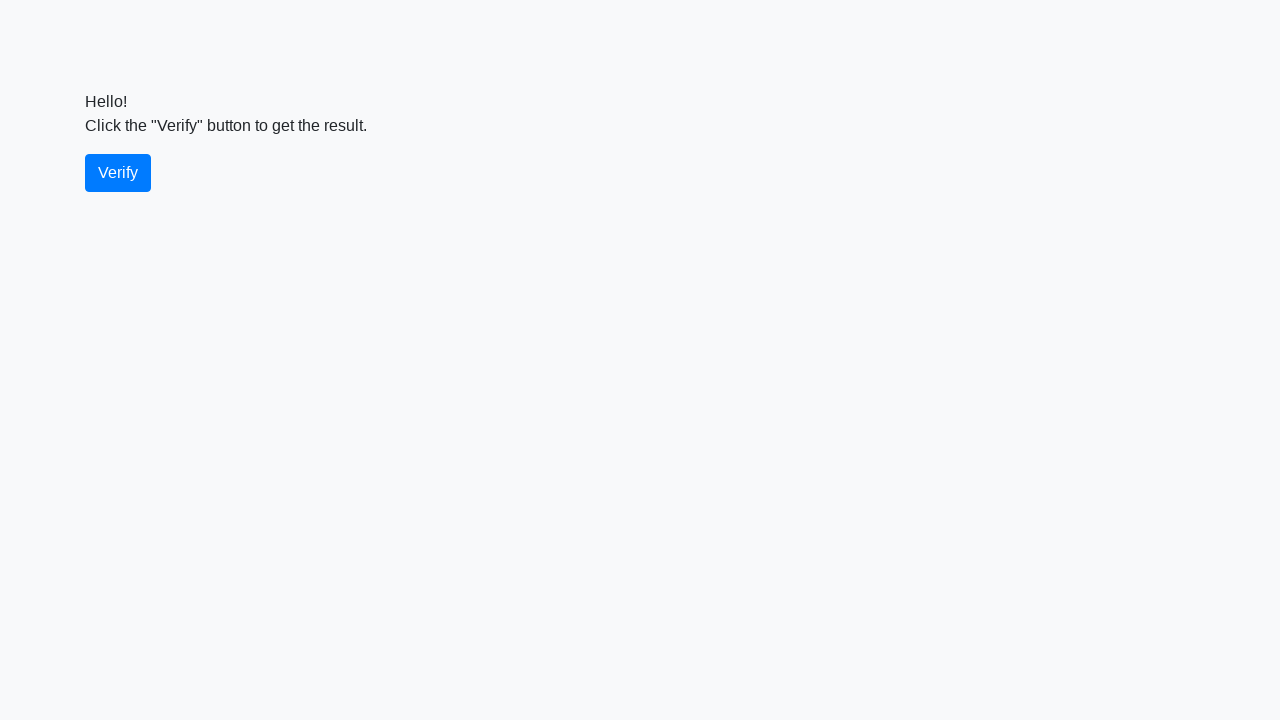

Clicked the verify button at (118, 173) on #verify
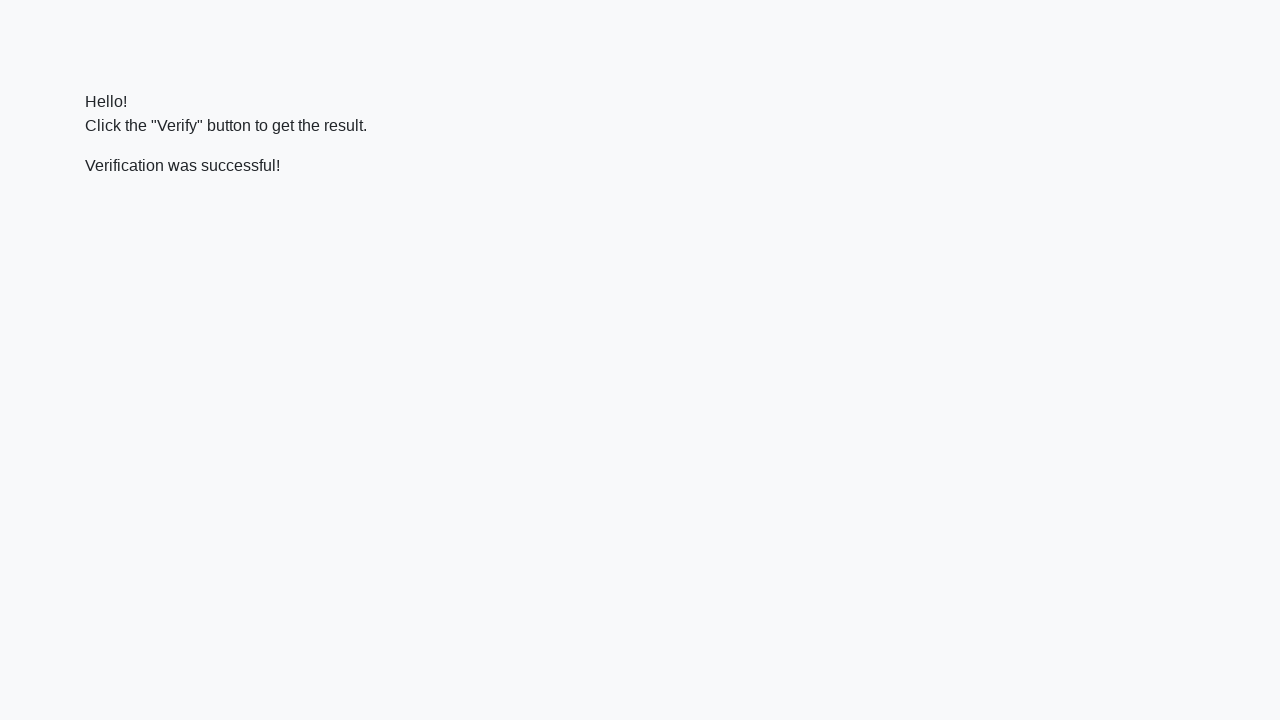

Waited for success message to appear
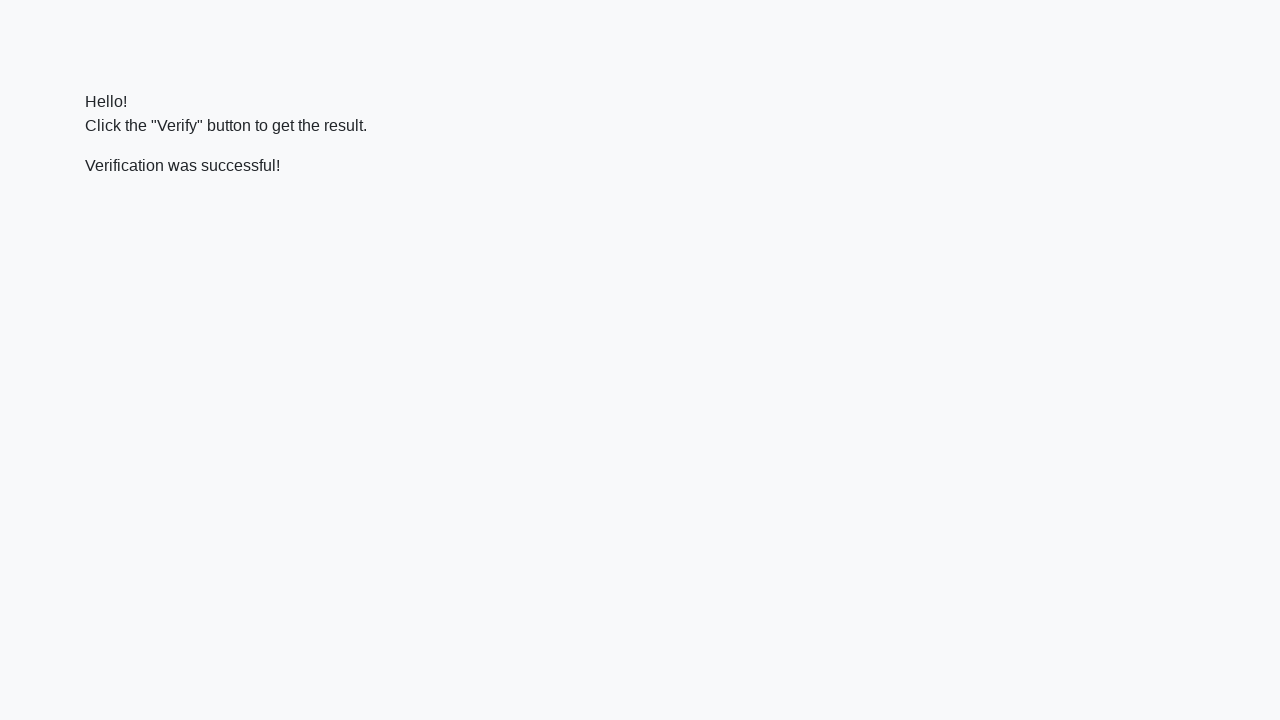

Located the success message element
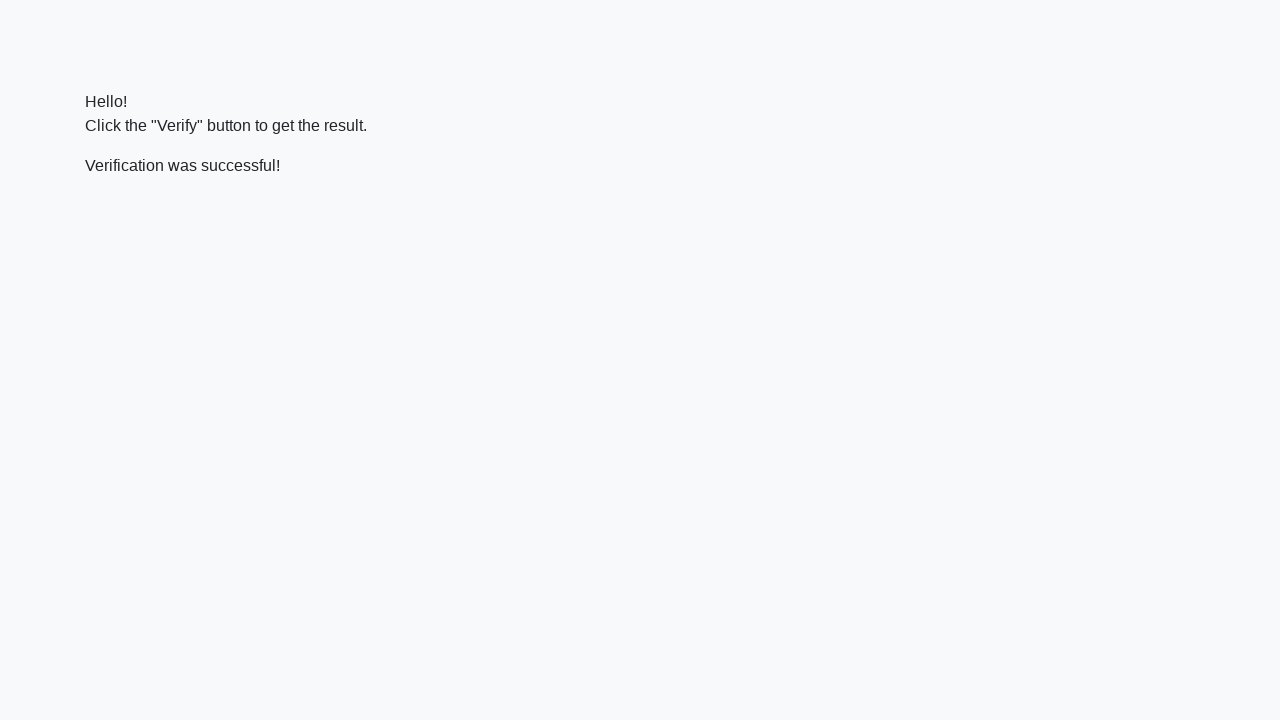

Verified that success message contains 'successful'
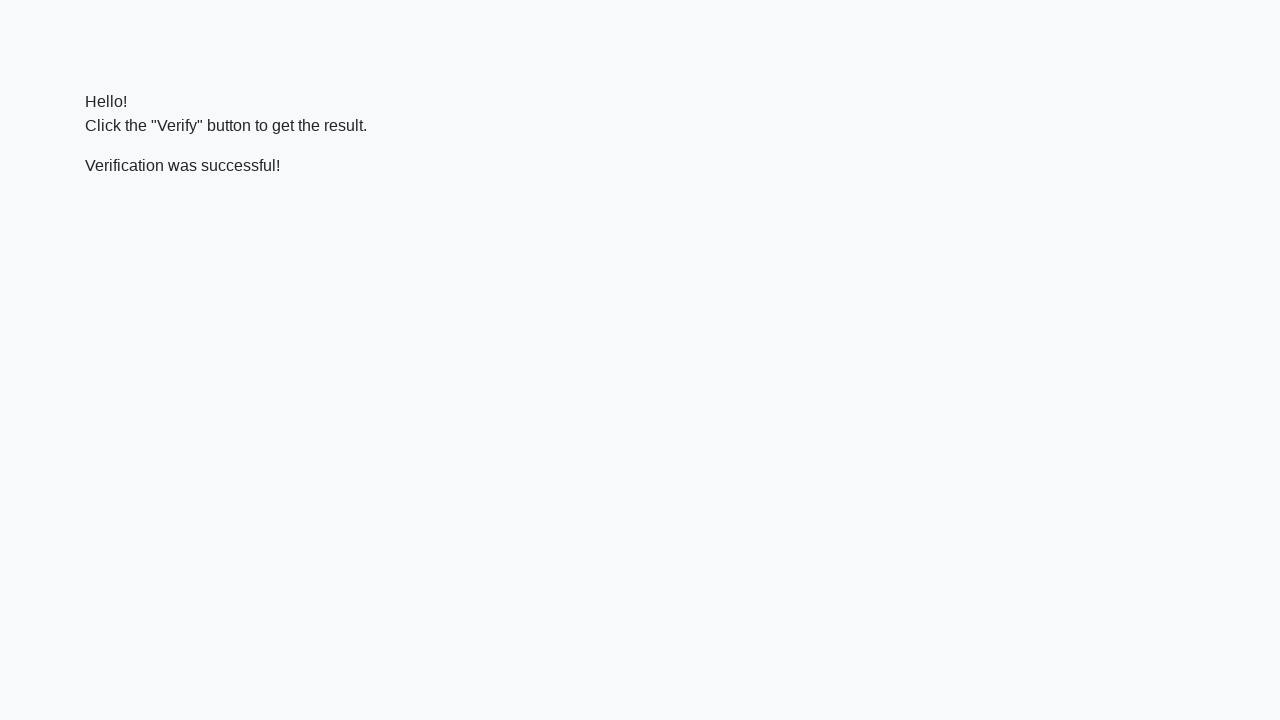

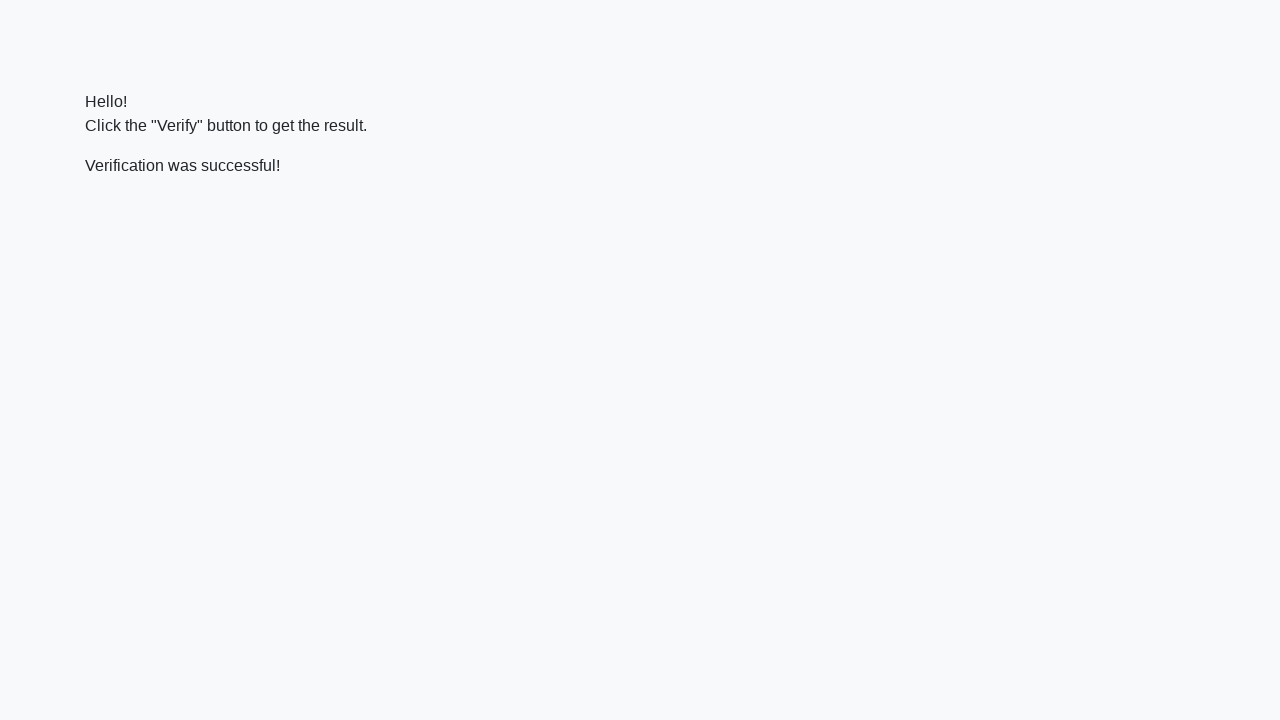